Navigates to offers page and verifies that product information including prices is displayed in the table

Starting URL: https://rahulshettyacademy.com/seleniumPractise/#/offers

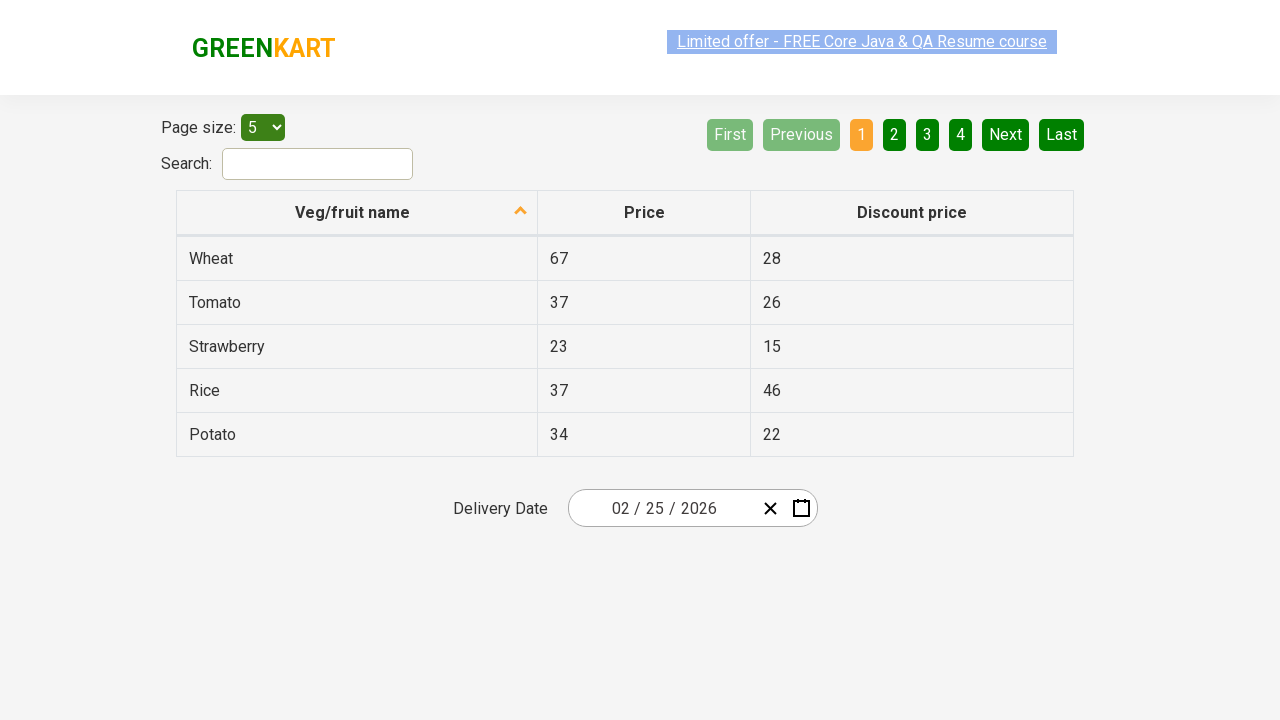

Waited for product table items to load
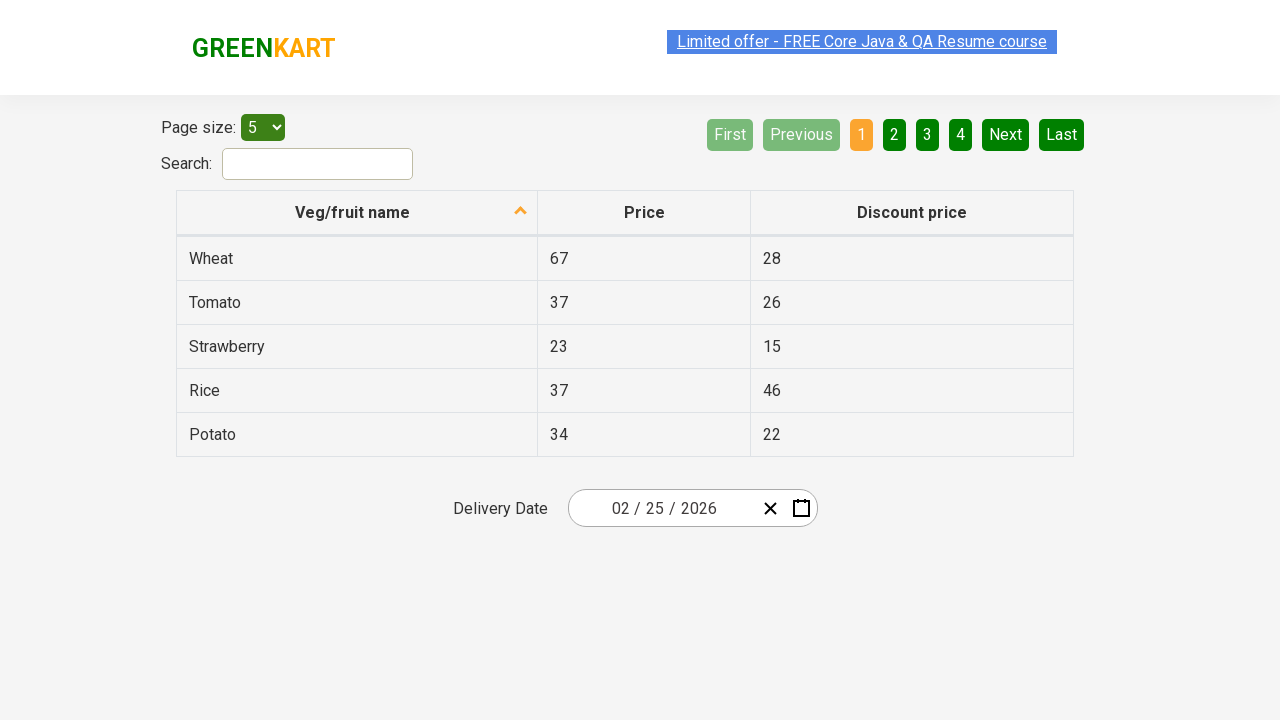

Retrieved all product elements from table
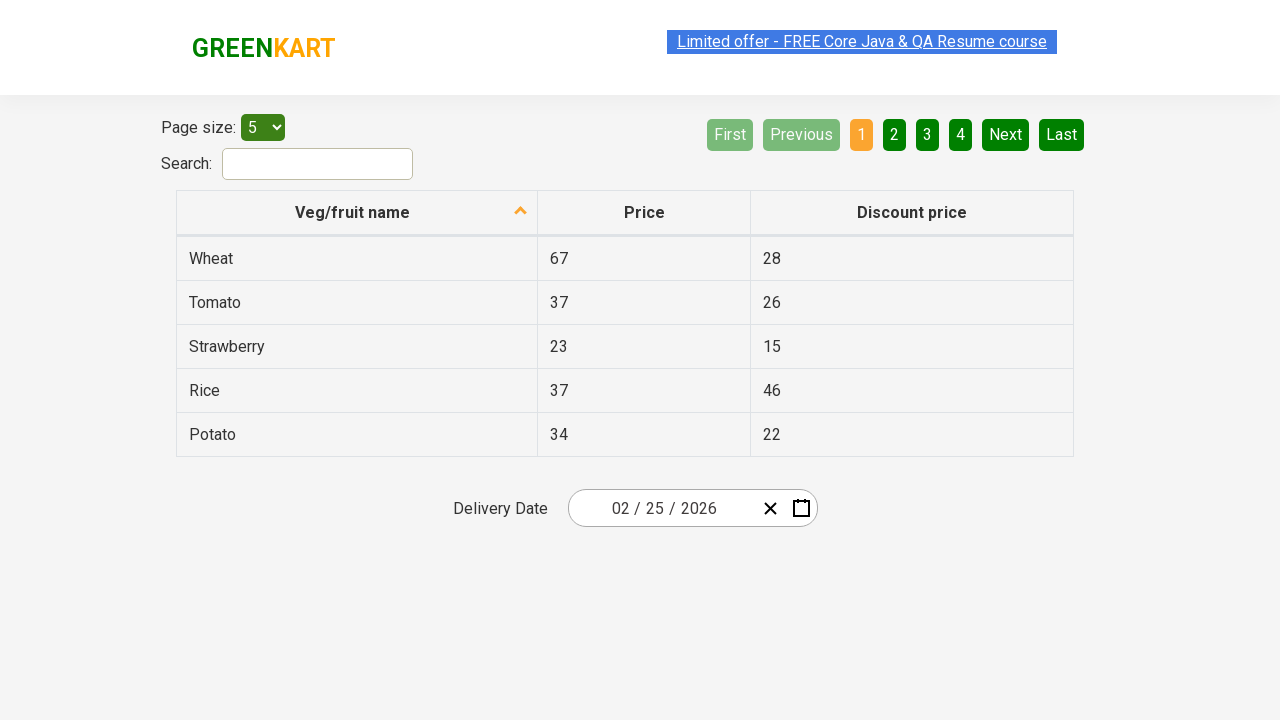

Verified that products are displayed in the table with prices
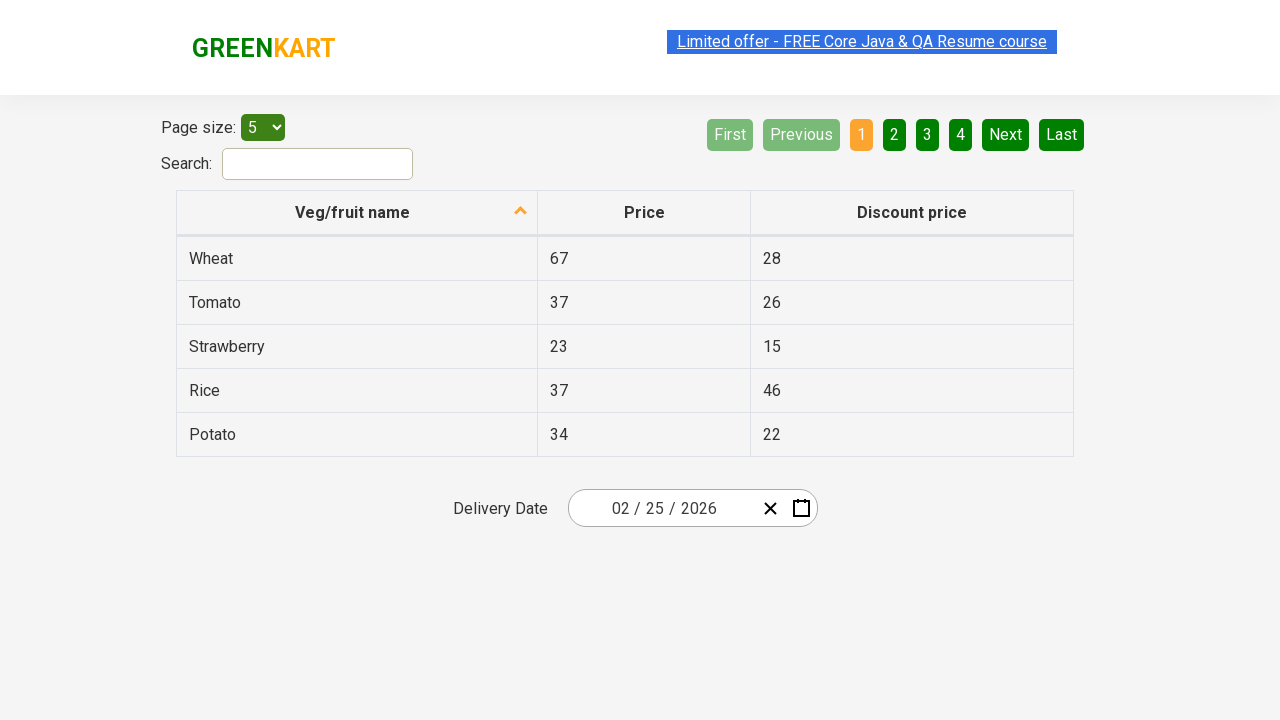

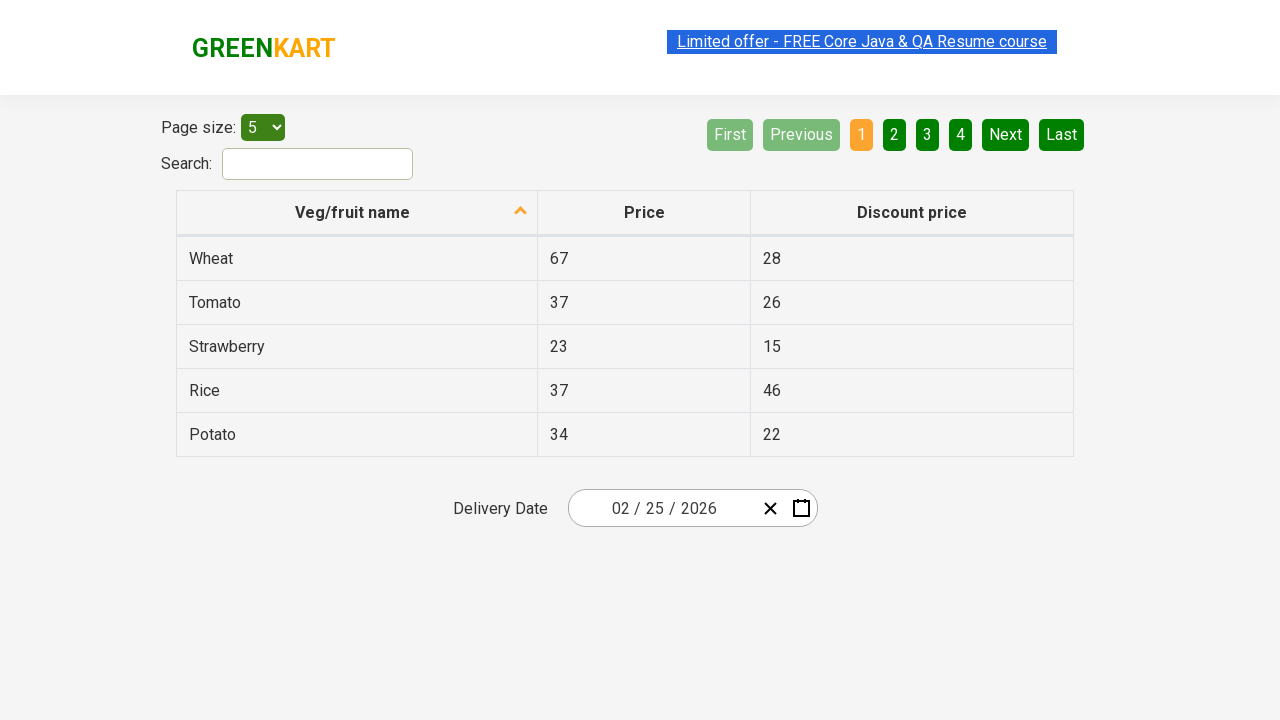